Tests drag functionality on jQuery UI demo page by dragging an element to a new position within an iframe

Starting URL: https://jqueryui.com/draggable

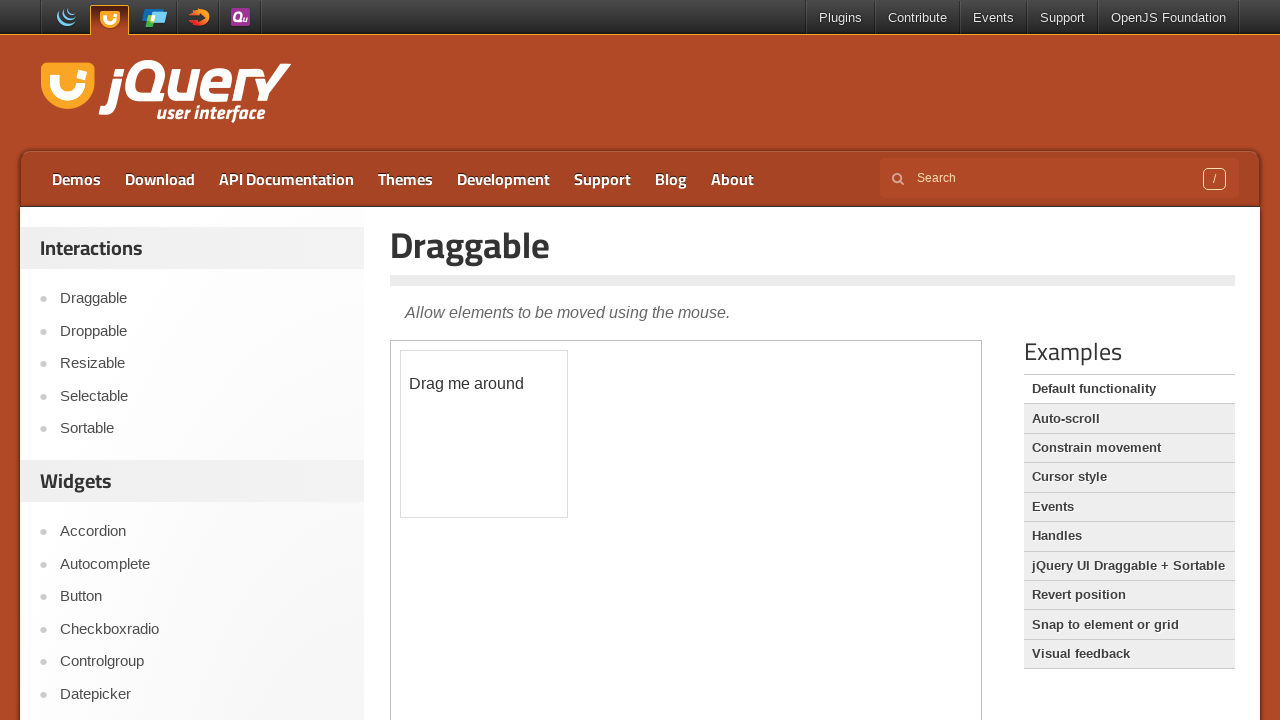

Located the demo iframe containing draggable element
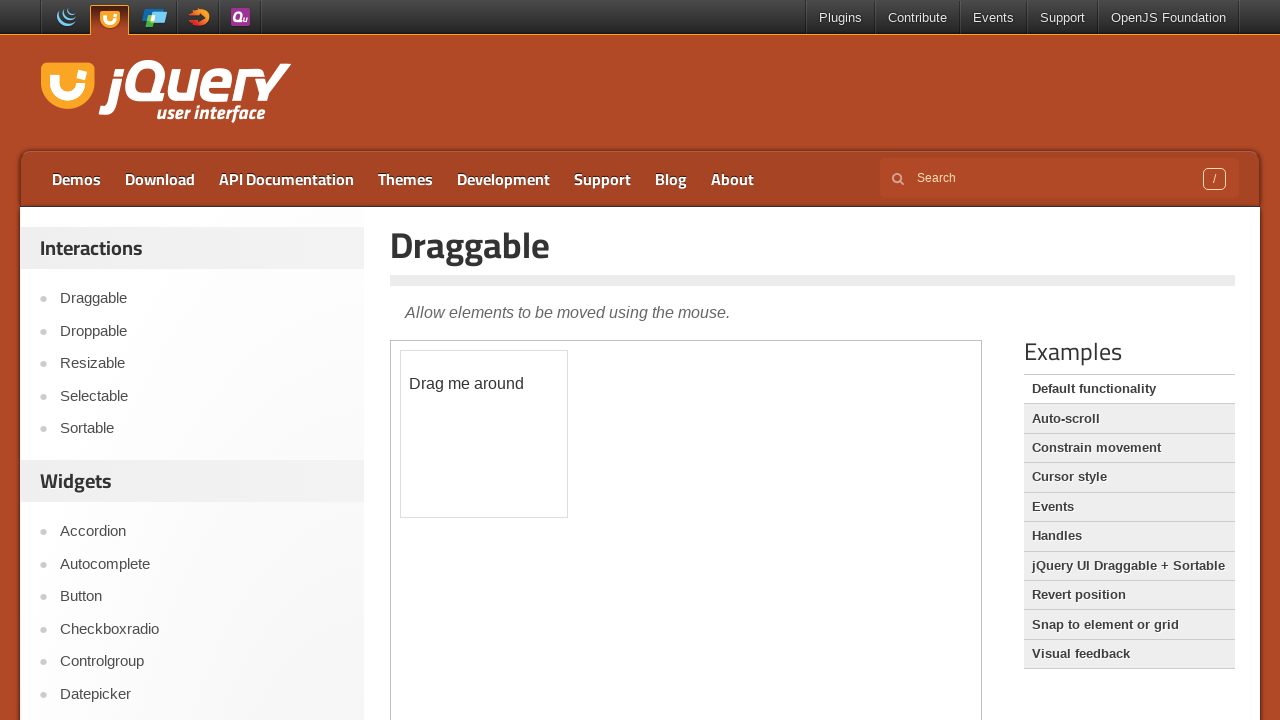

Located the draggable element with id 'draggable'
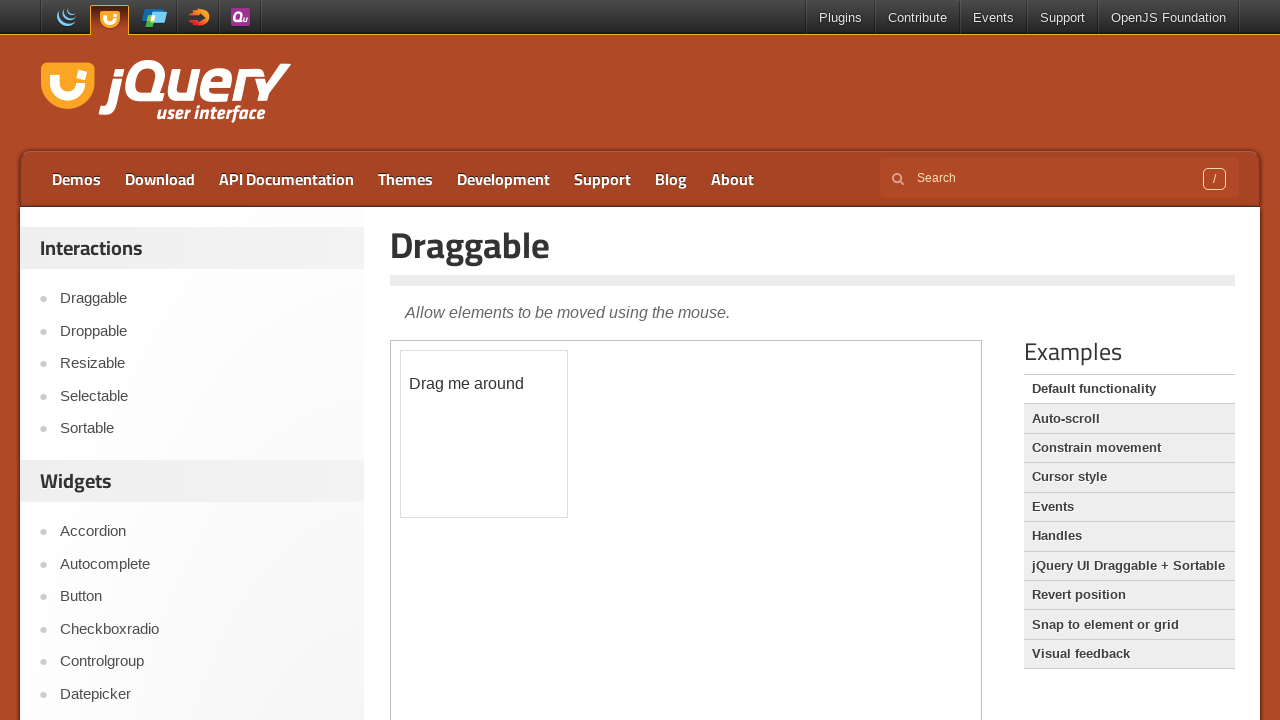

Dragged element 150px horizontally and 70px vertically to new position at (551, 421)
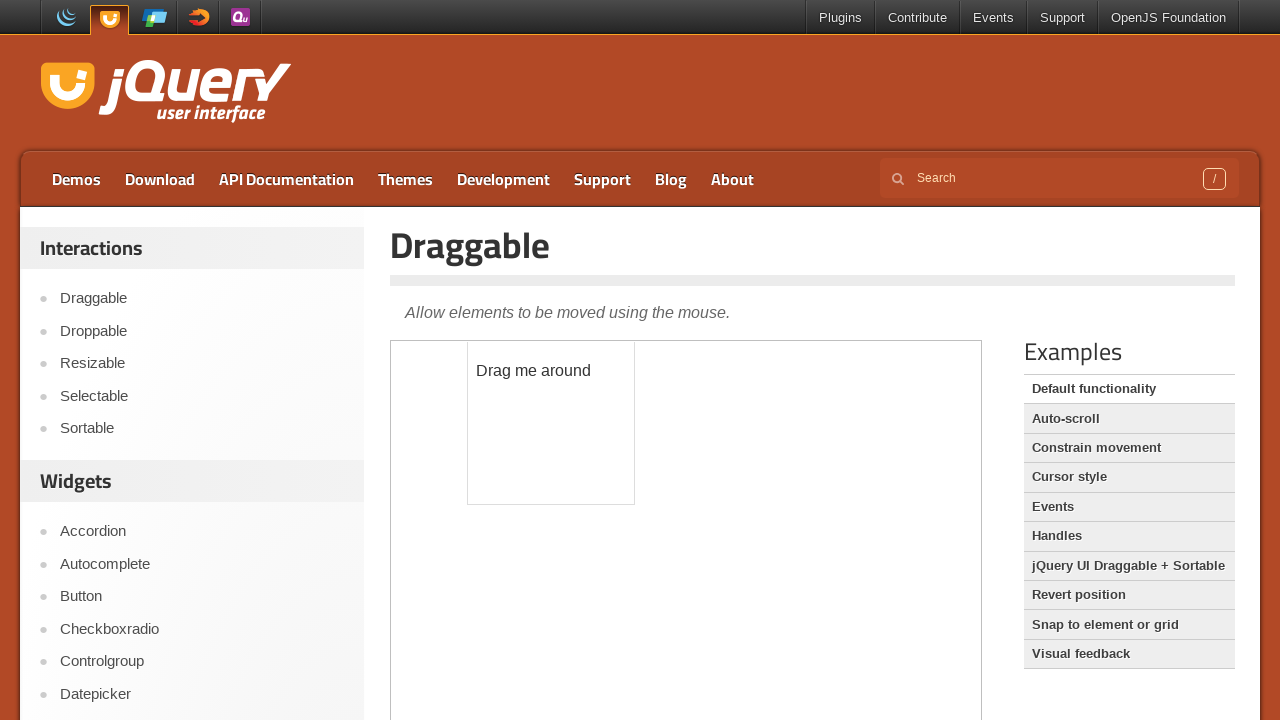

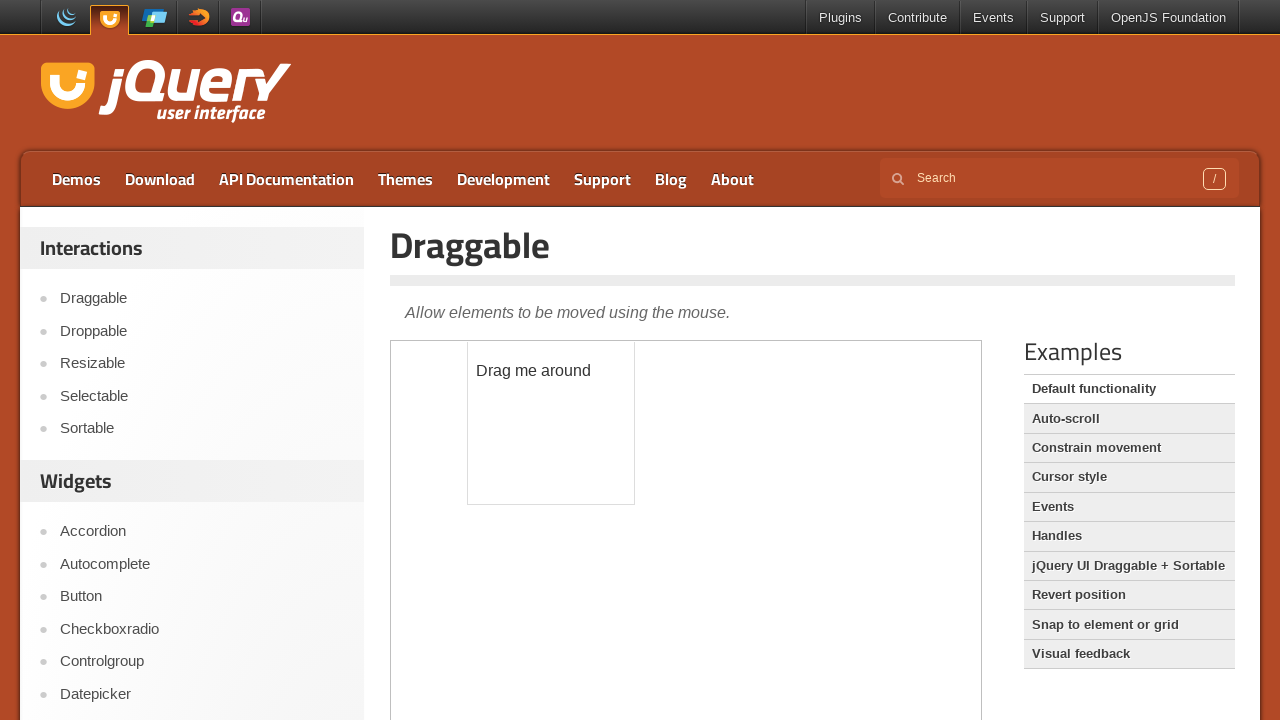